Tests mouse click functionality by scrolling down the registration page and clicking a refresh button

Starting URL: https://demo.automationtesting.in/Register.html

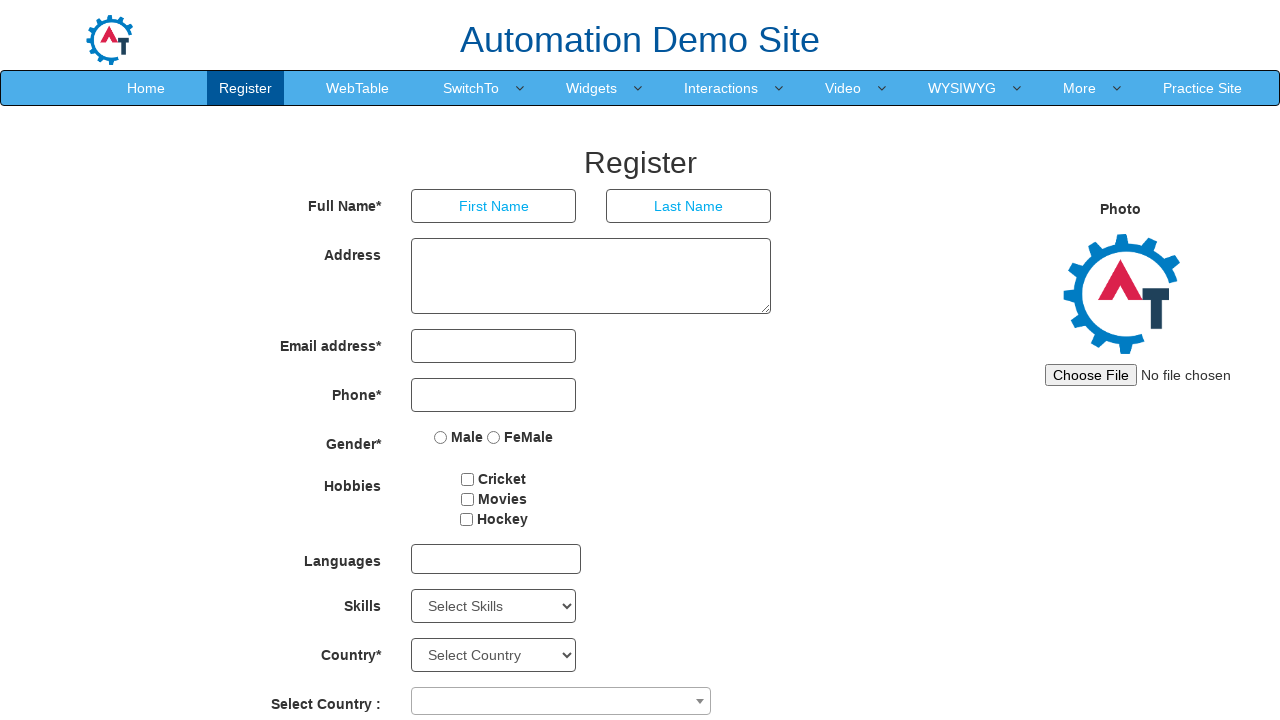

Scrolled down the registration page by 2500 pixels
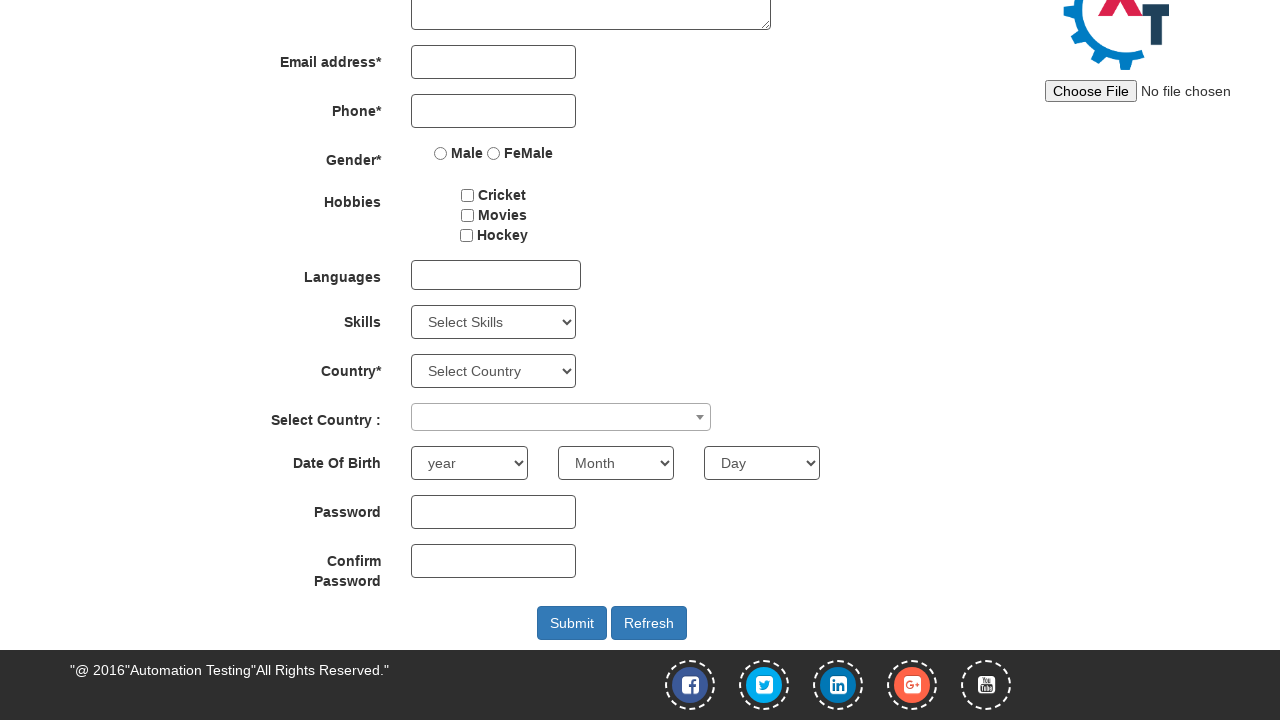

Clicked the refresh button at (649, 623) on #Button1
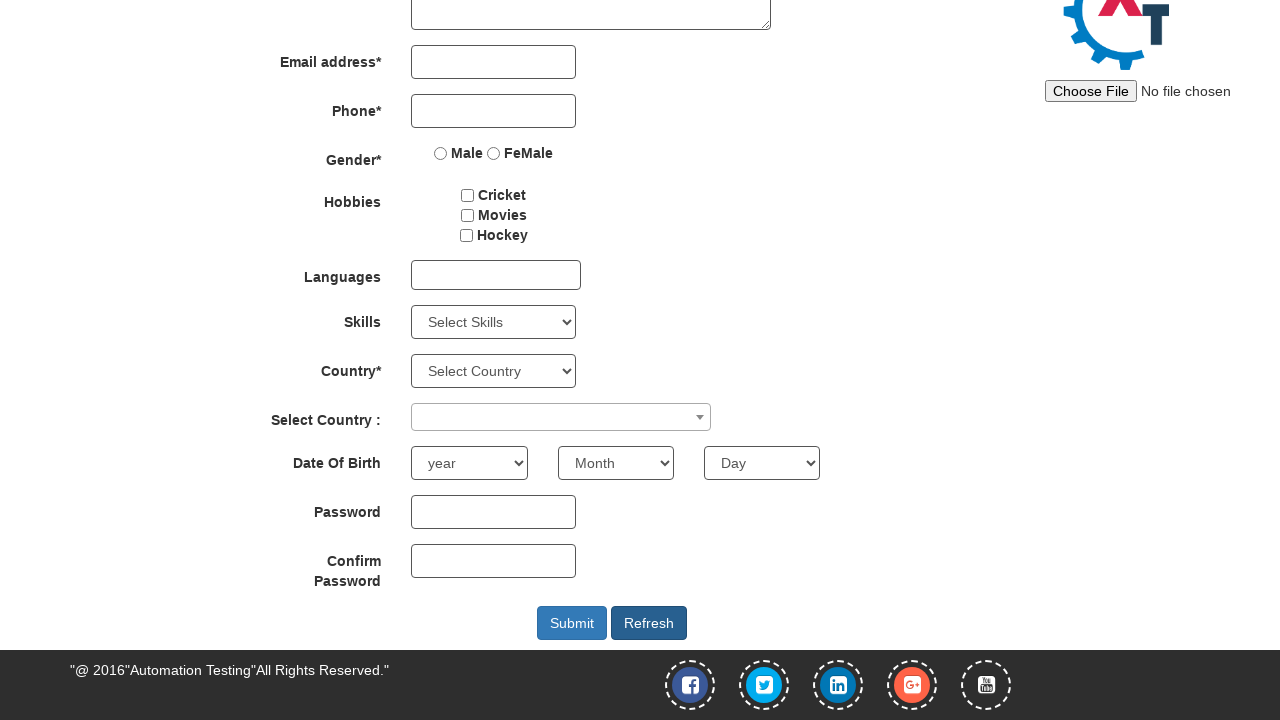

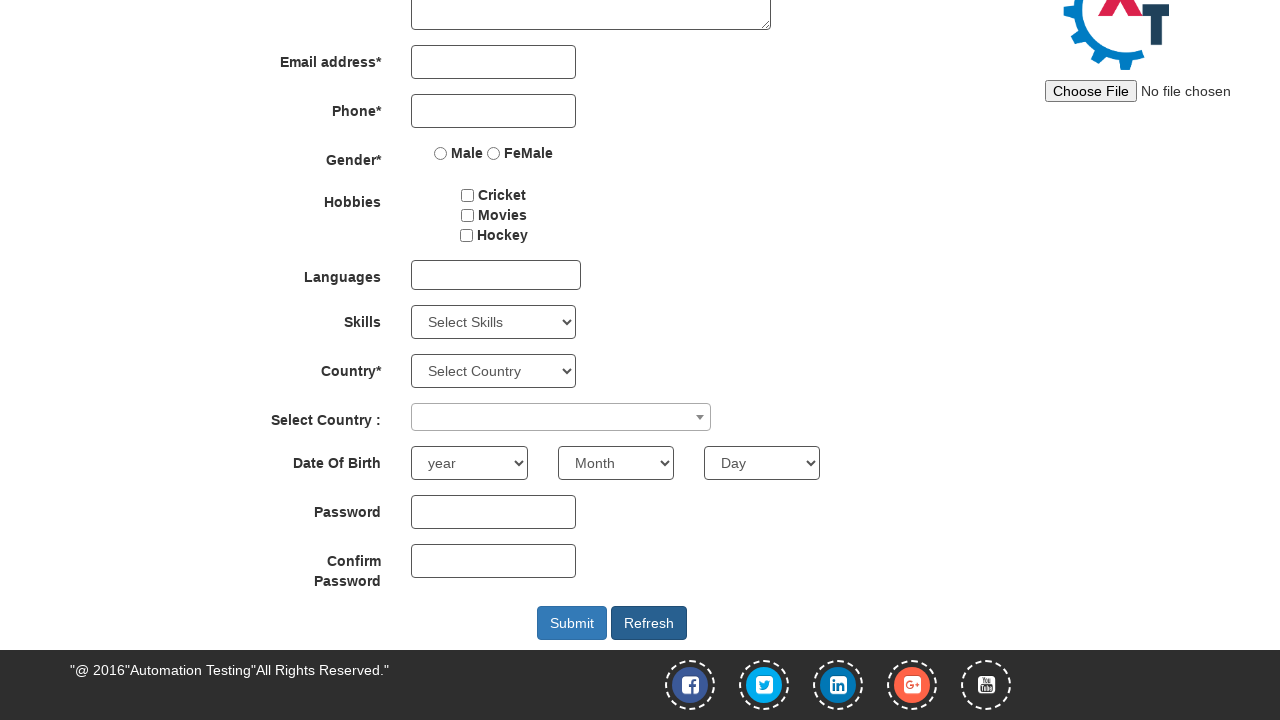